Tests that a tooltip is correctly positioned above the trigger element when hovering

Starting URL: https://osstep.github.io/action_hover

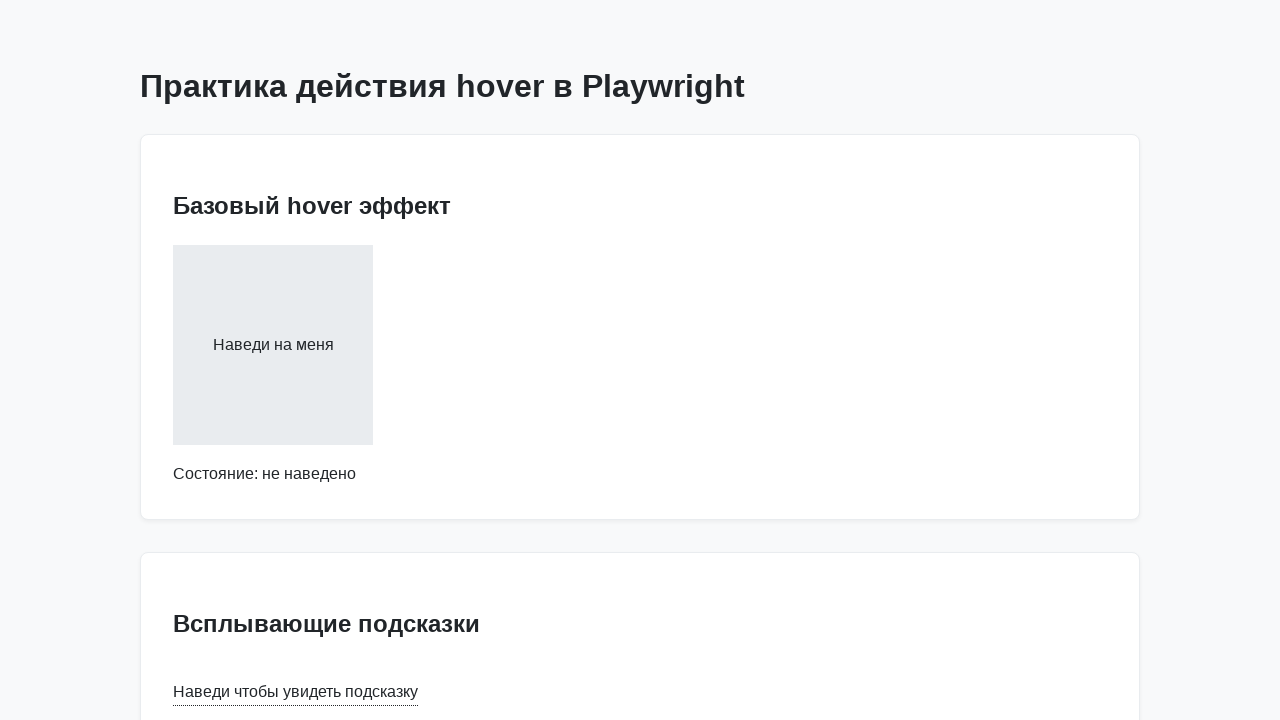

Navigated to tooltip test page
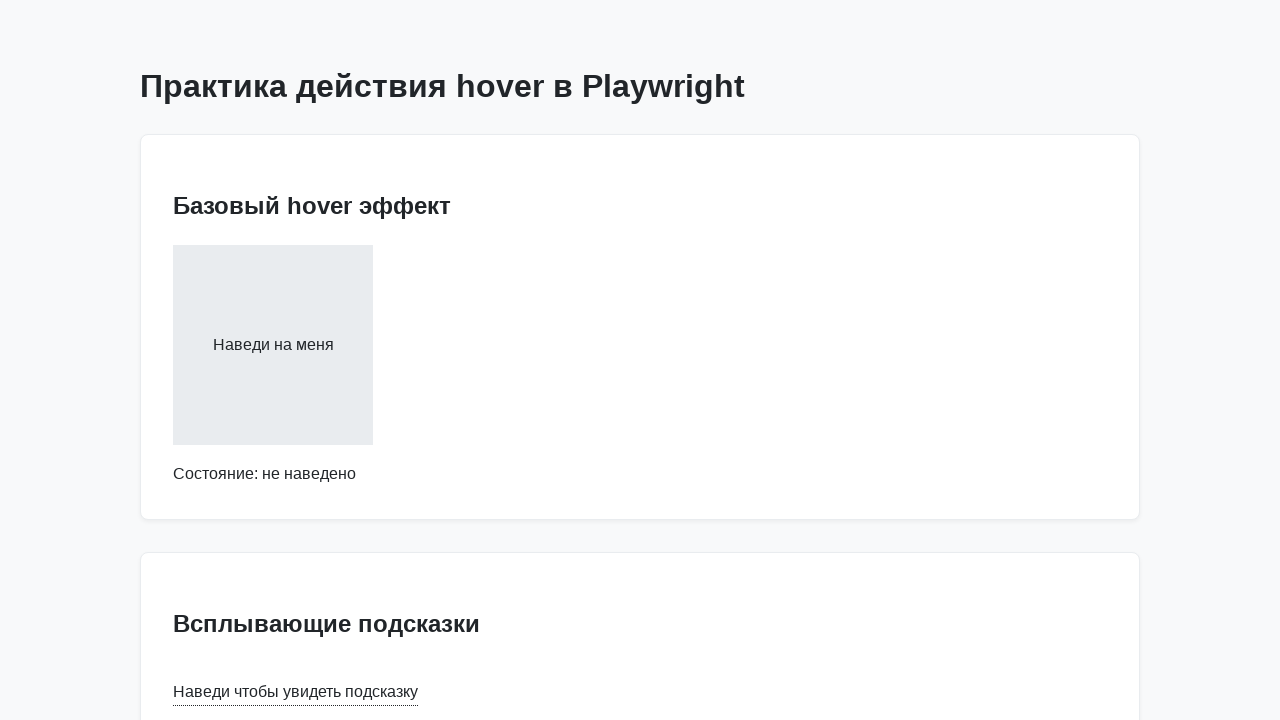

Located tooltip trigger element
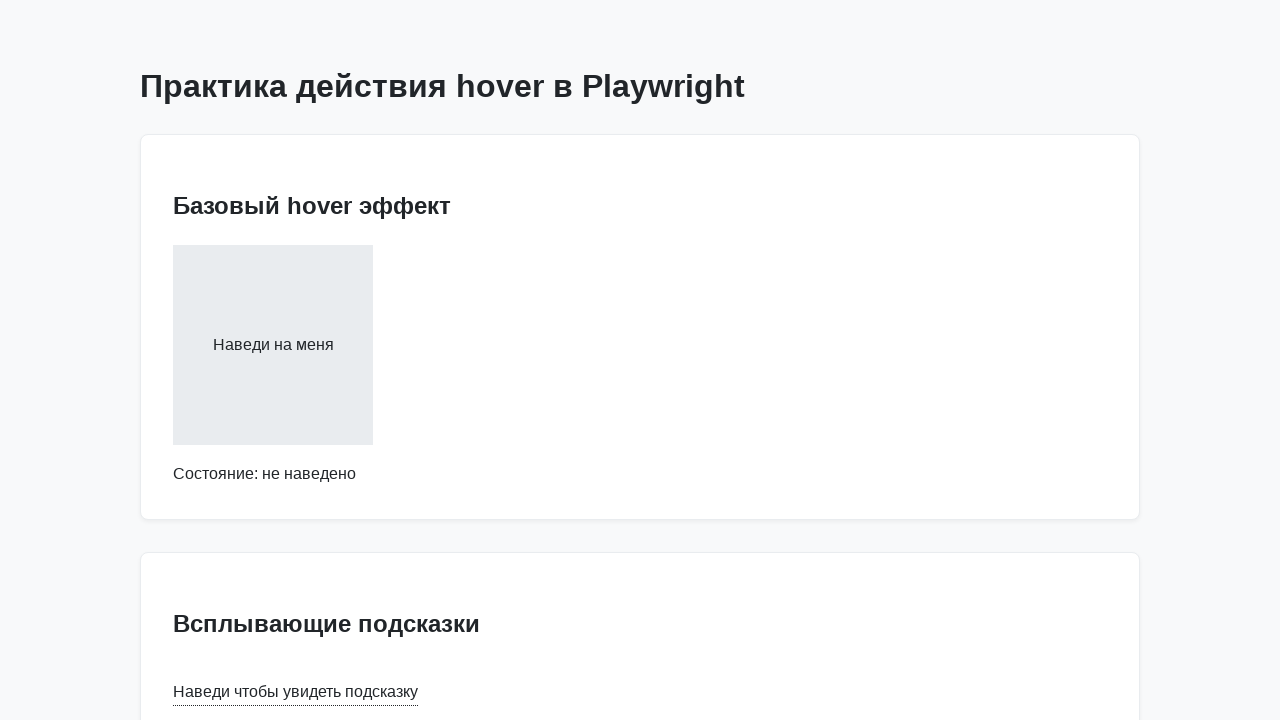

Located tooltip element
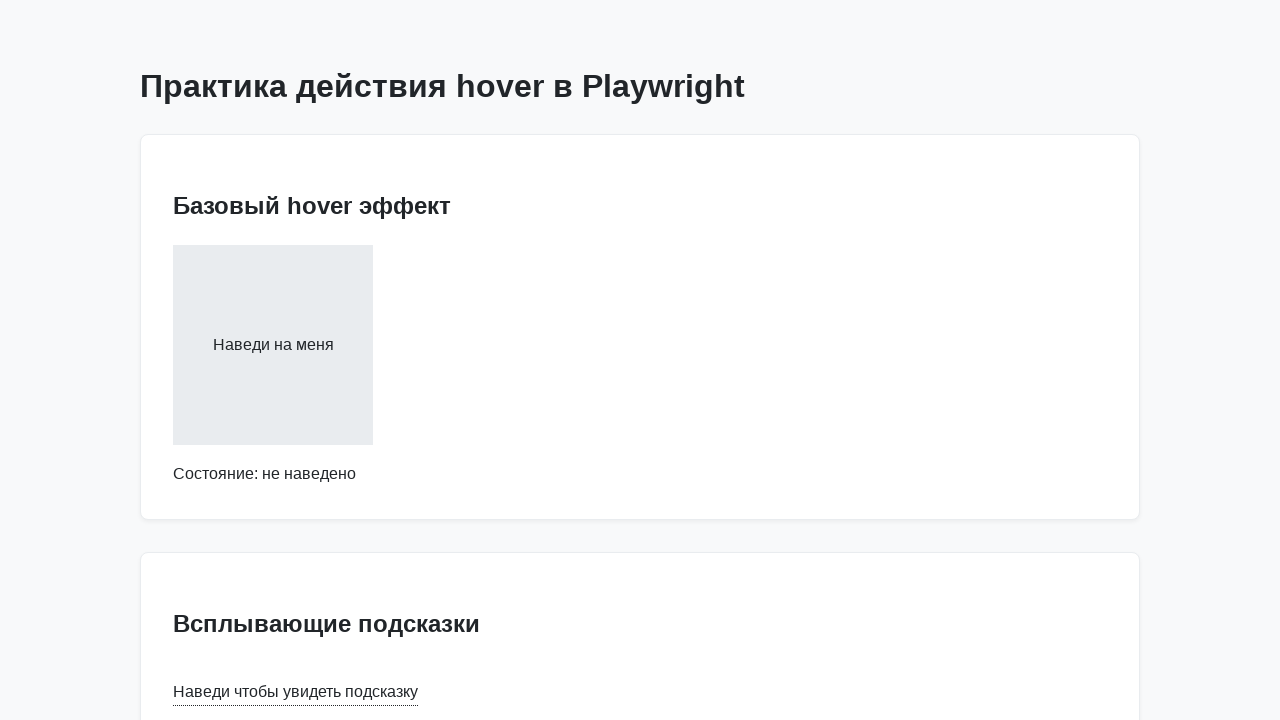

Retrieved bounding box of trigger element
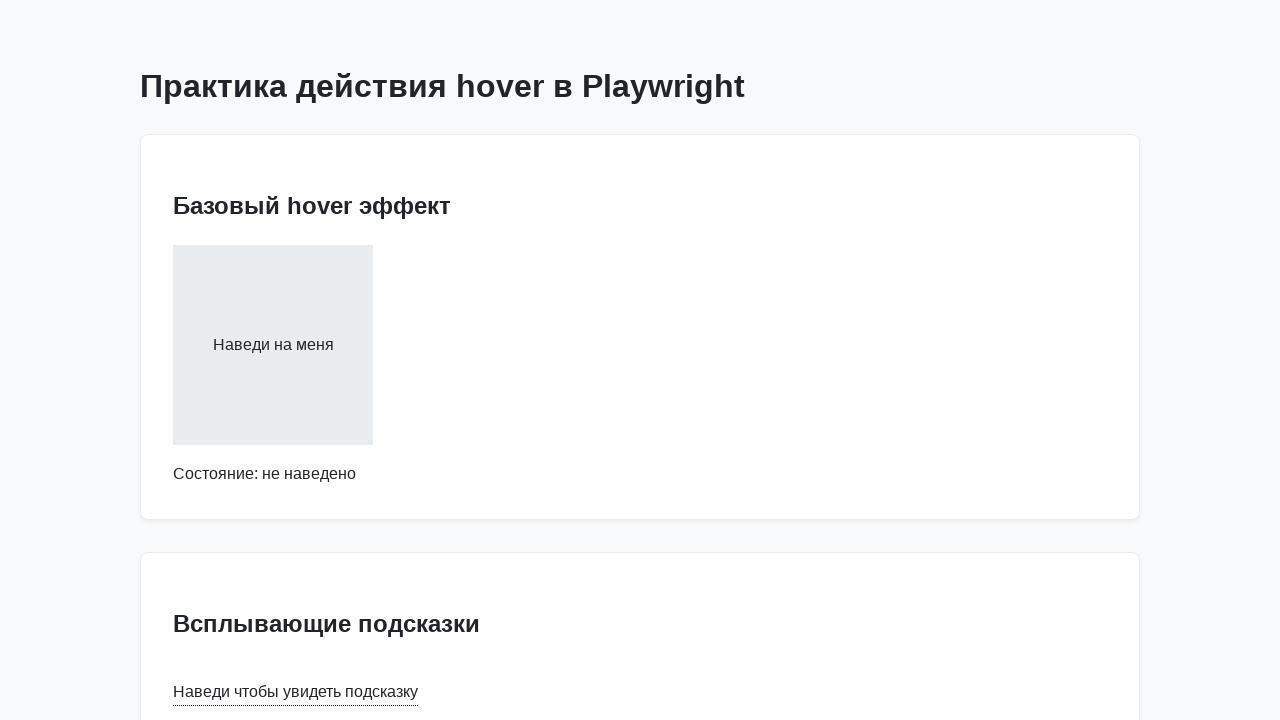

Hovered over tooltip trigger element at (296, 692) on internal:text="\u041d\u0430\u0432\u0435\u0434\u0438 \u0447\u0442\u043e\u0431\u04
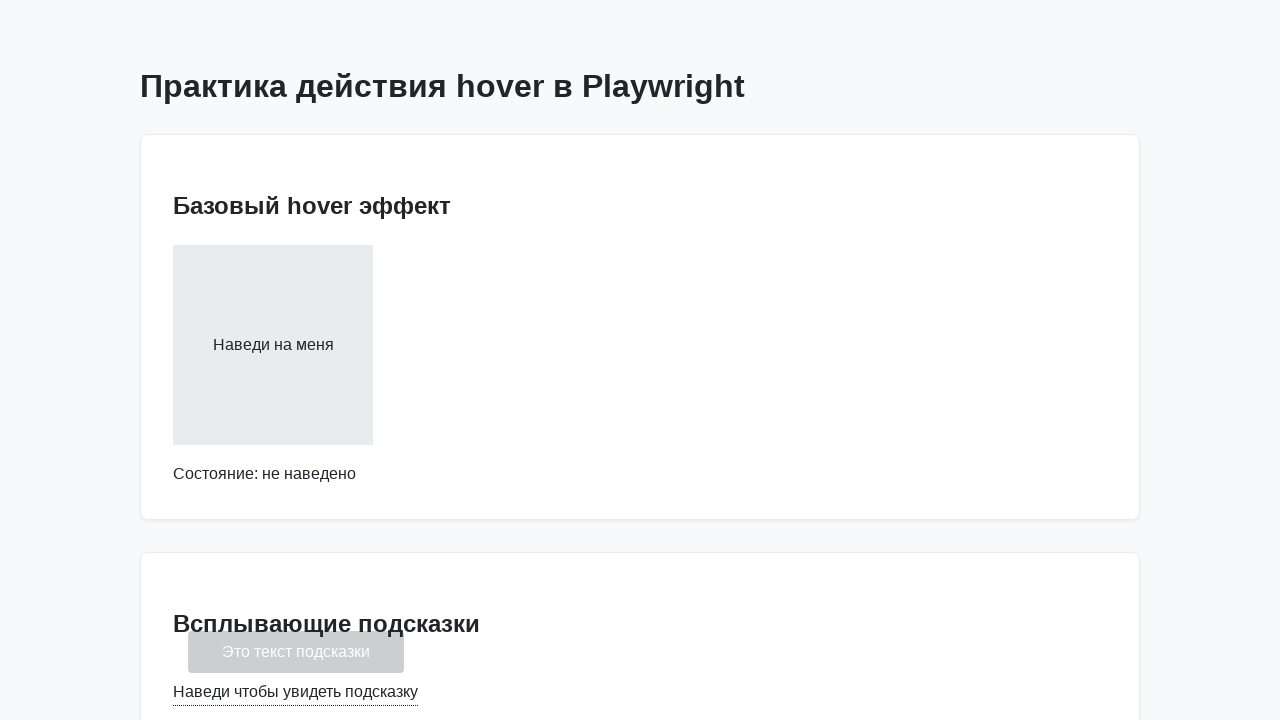

Tooltip became visible
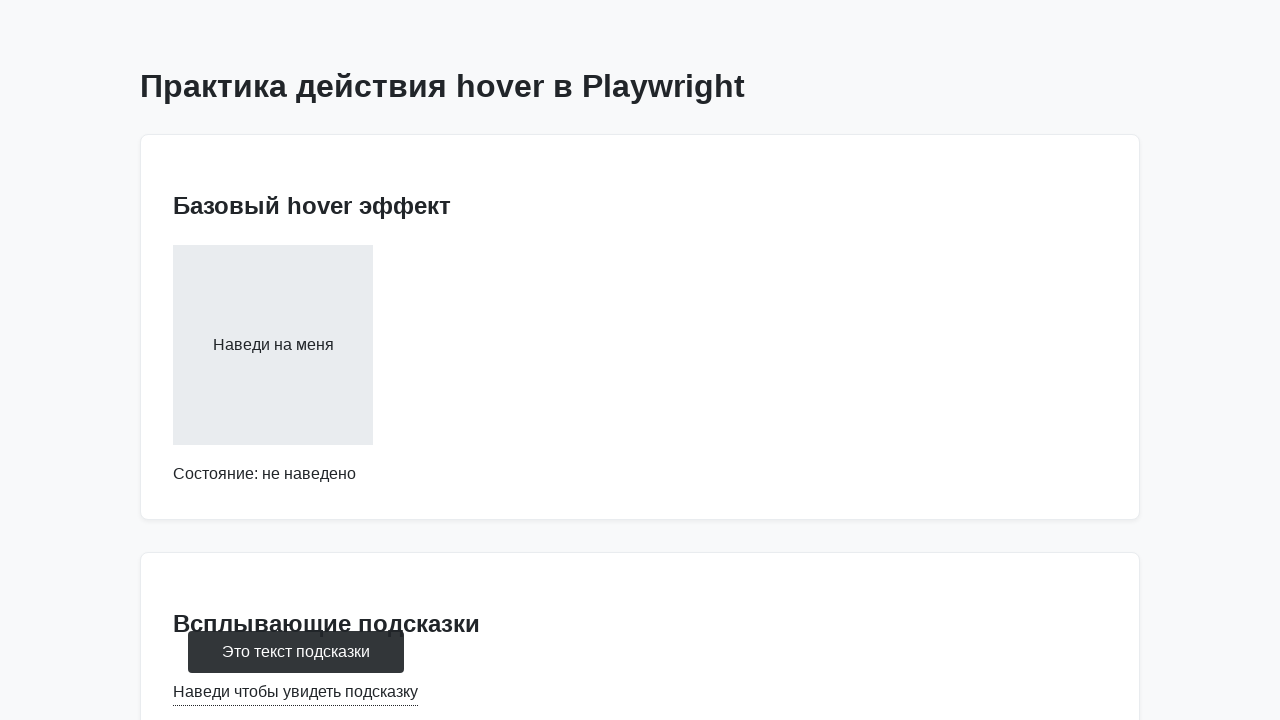

Retrieved bounding box of visible tooltip
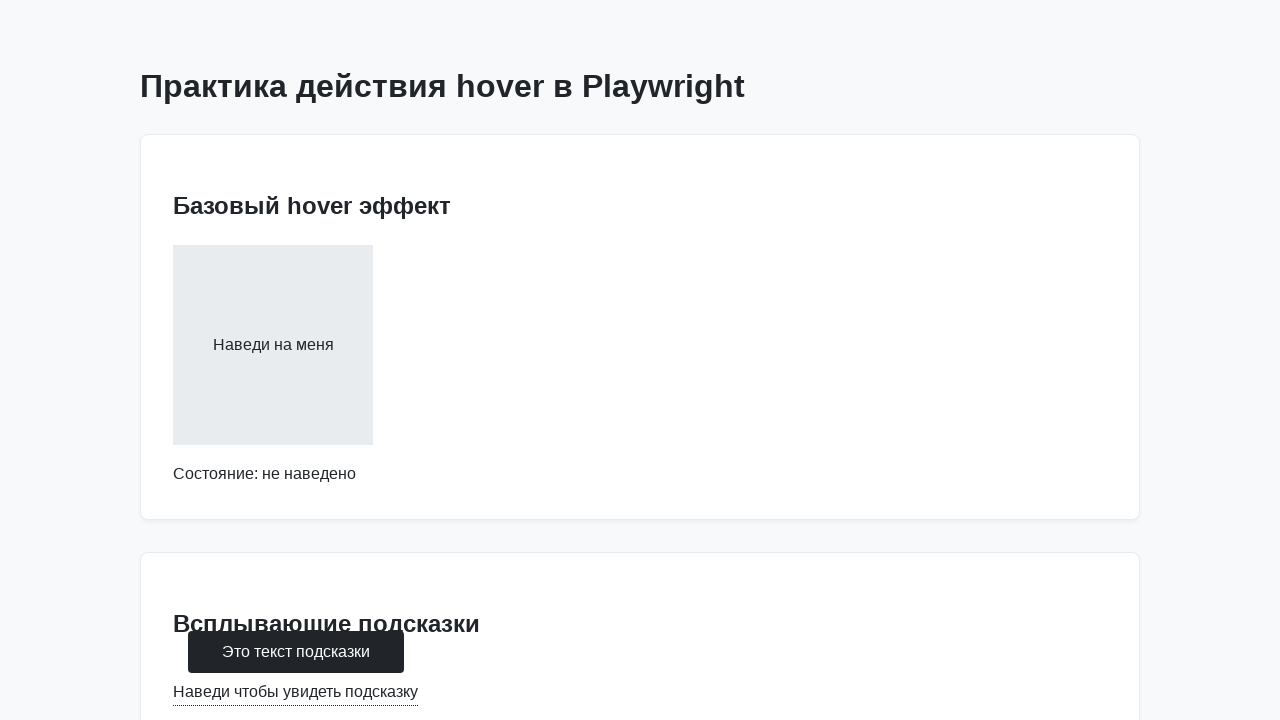

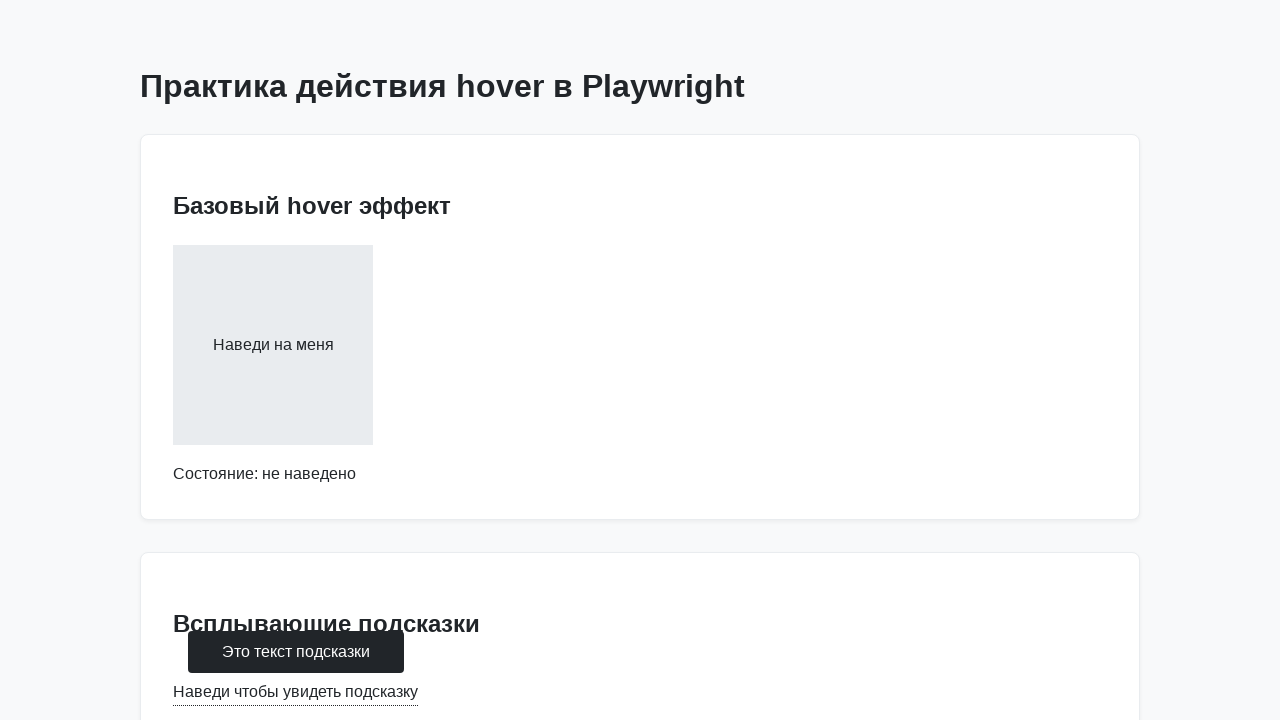